Tests basic page navigation by visiting AXA Investment Managers website and OpenMRS demo login page, verifying that pages load successfully by checking their titles.

Starting URL: http://www.axa-im.com

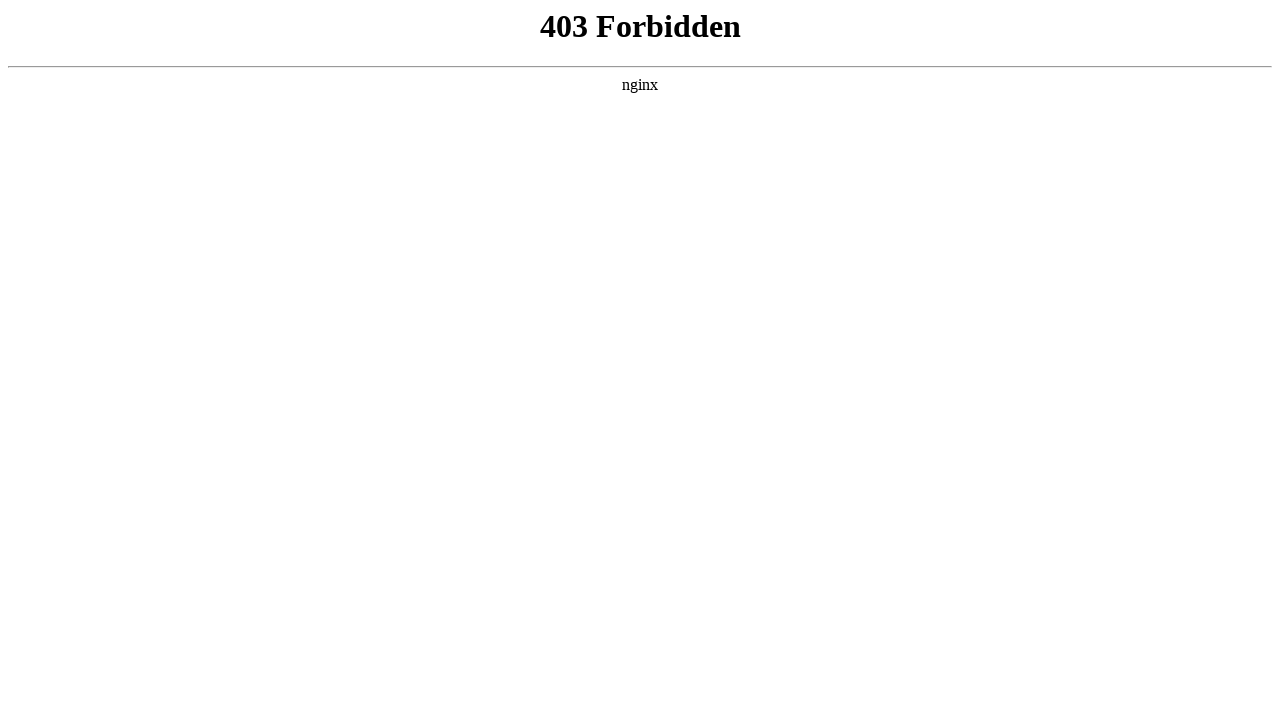

AXA Investment Managers homepage loaded (domcontentloaded)
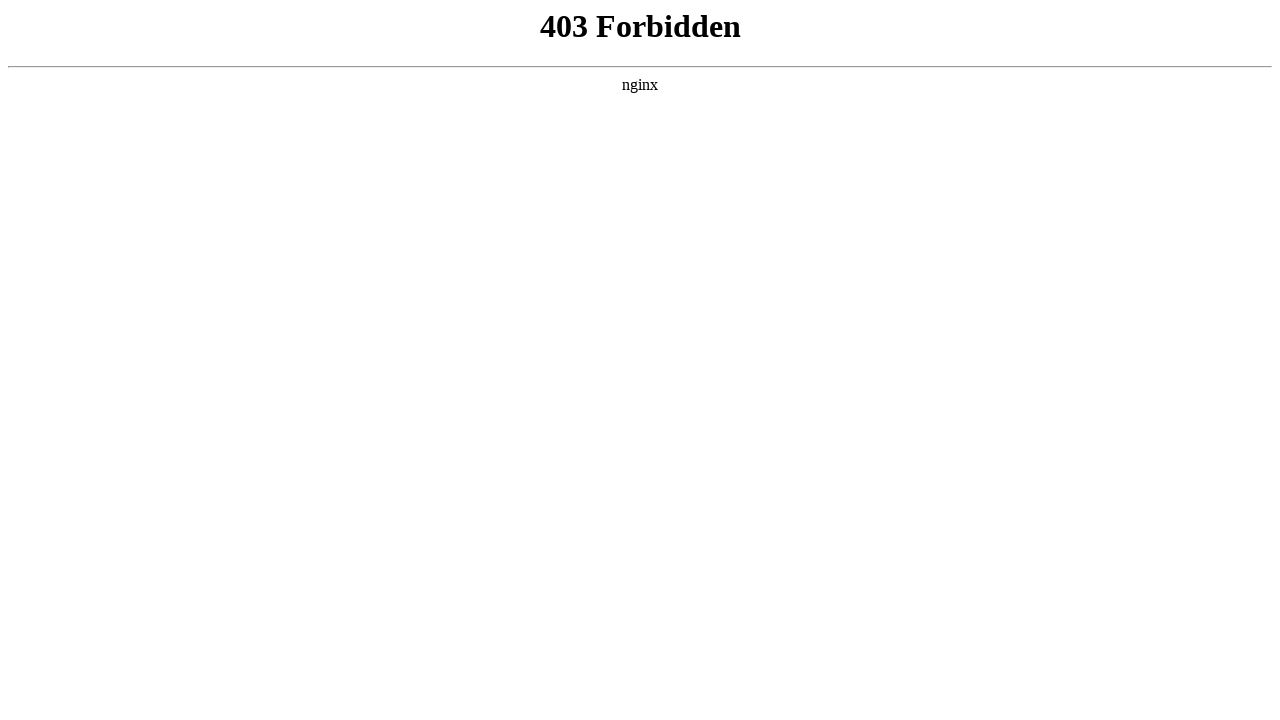

Navigated to OpenMRS demo login page
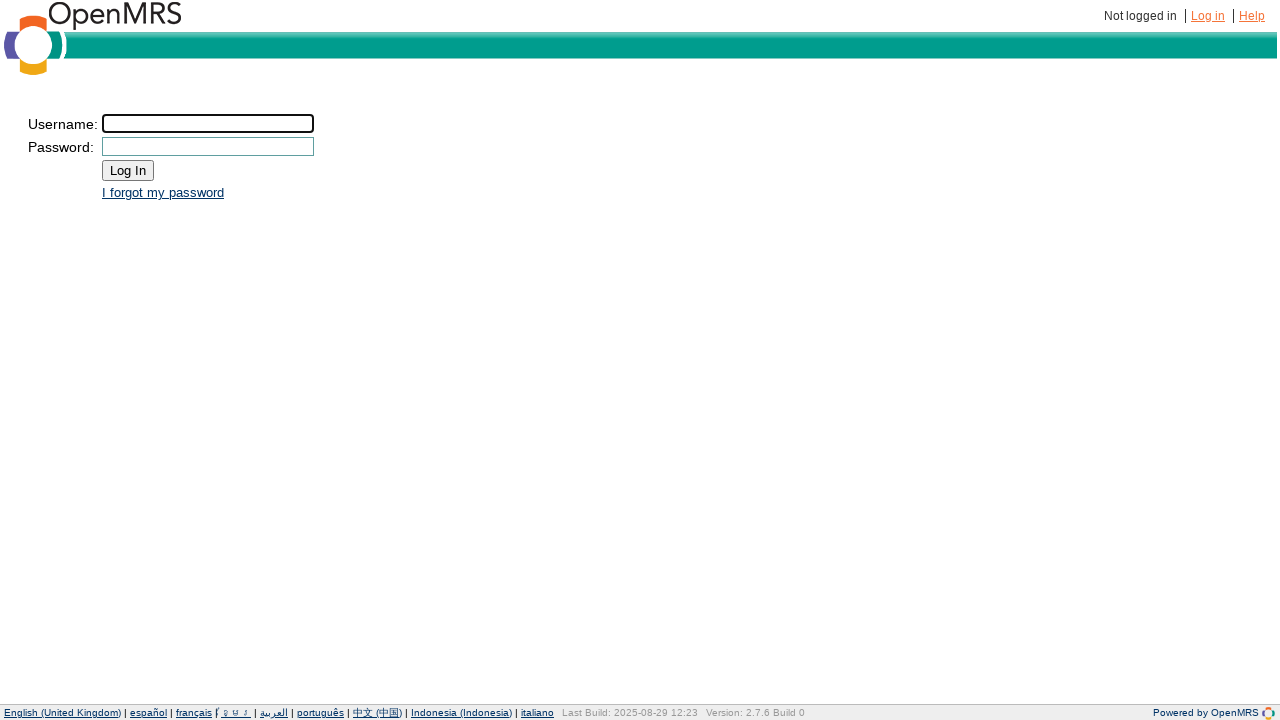

OpenMRS demo login page loaded (domcontentloaded)
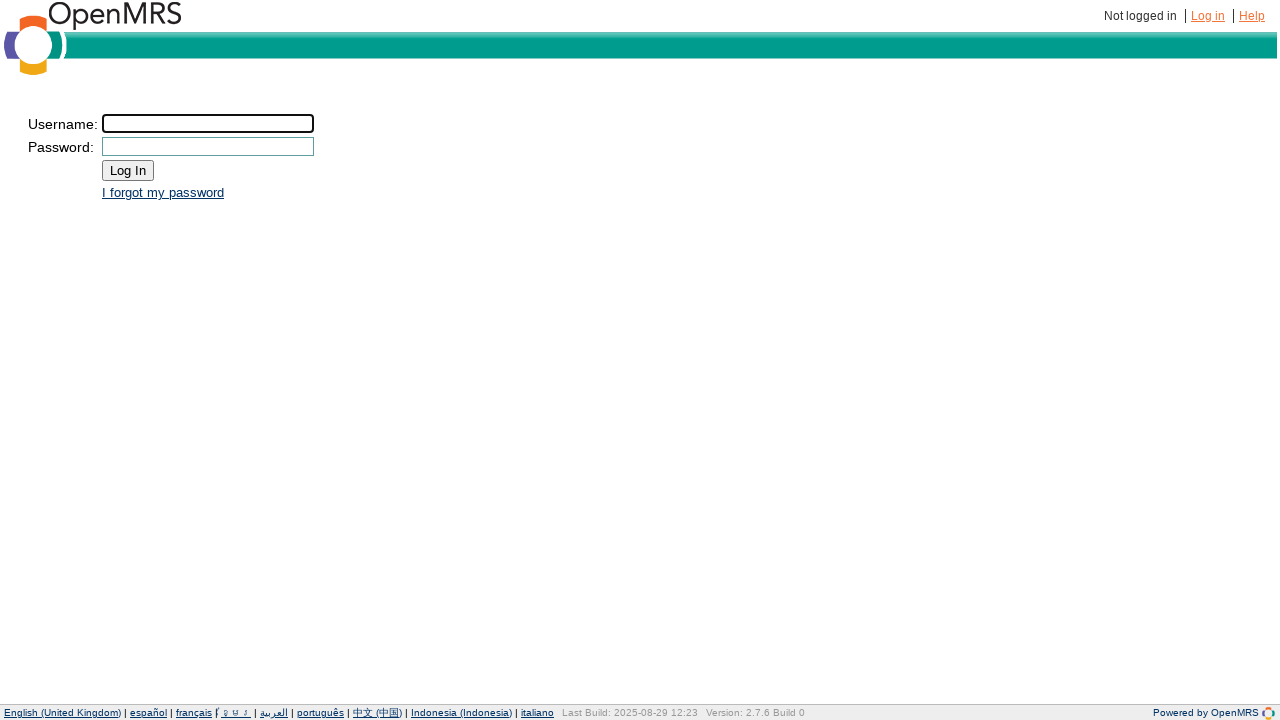

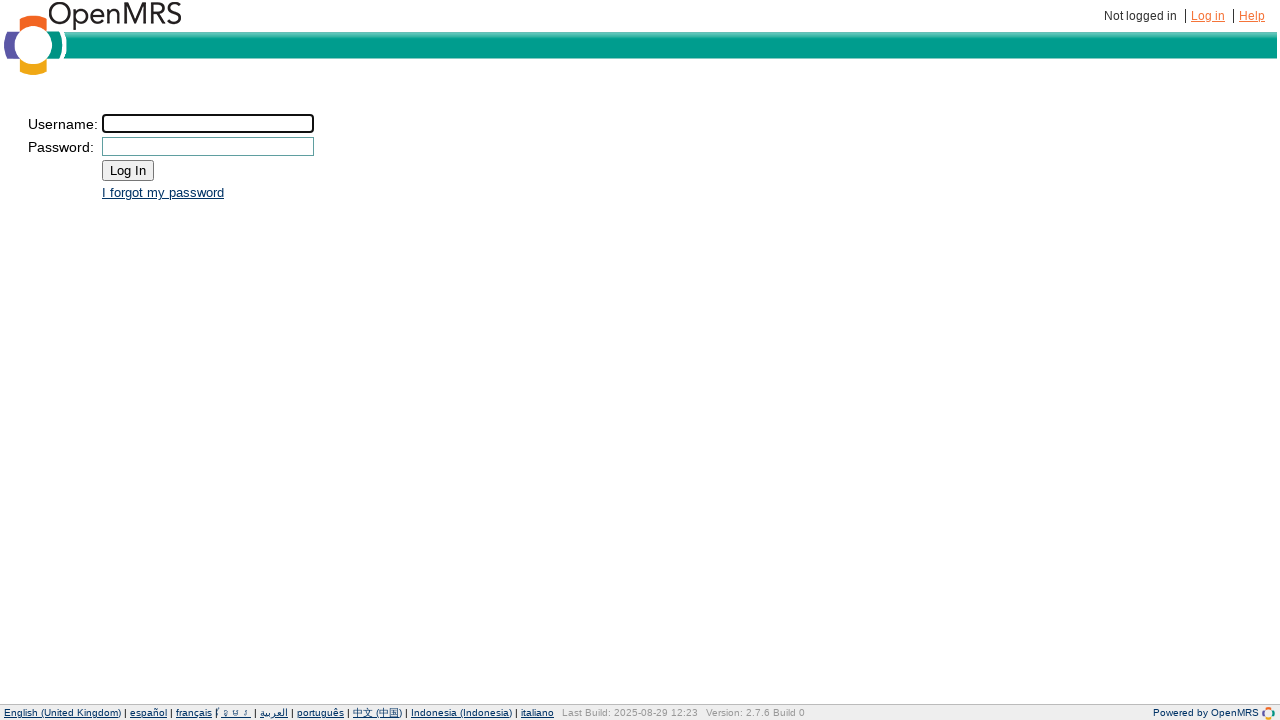